Tests a registration form by filling in first name, last name, and email fields, then submitting and verifying the success message

Starting URL: http://suninjuly.github.io/registration1.html

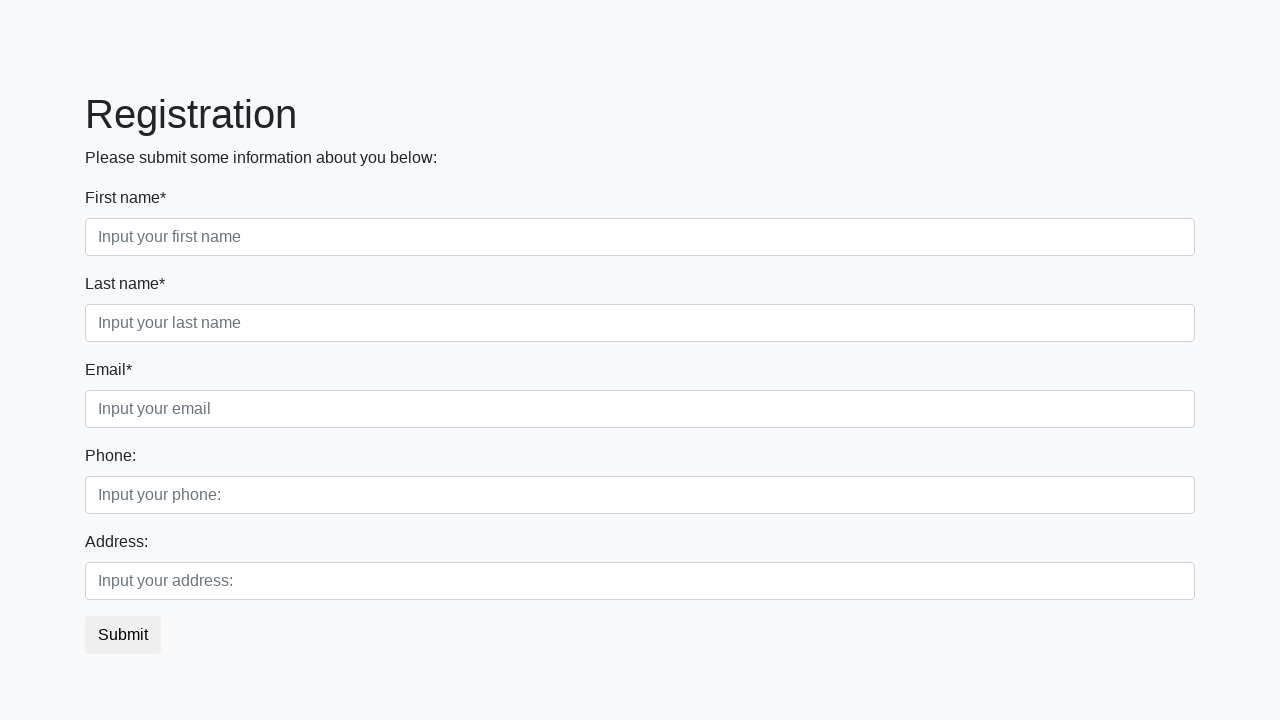

Filled first name field with 'John' on input[placeholder='Input your first name']
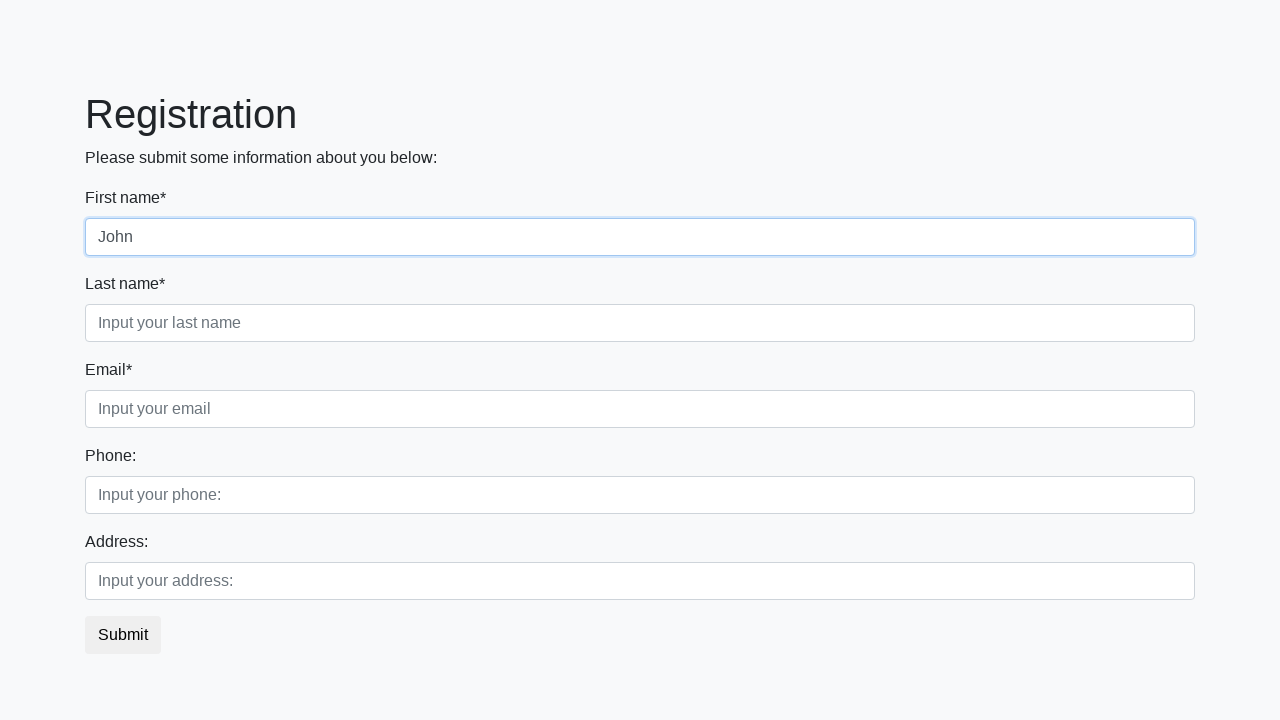

Filled last name field with 'Smith' on input[placeholder='Input your last name']
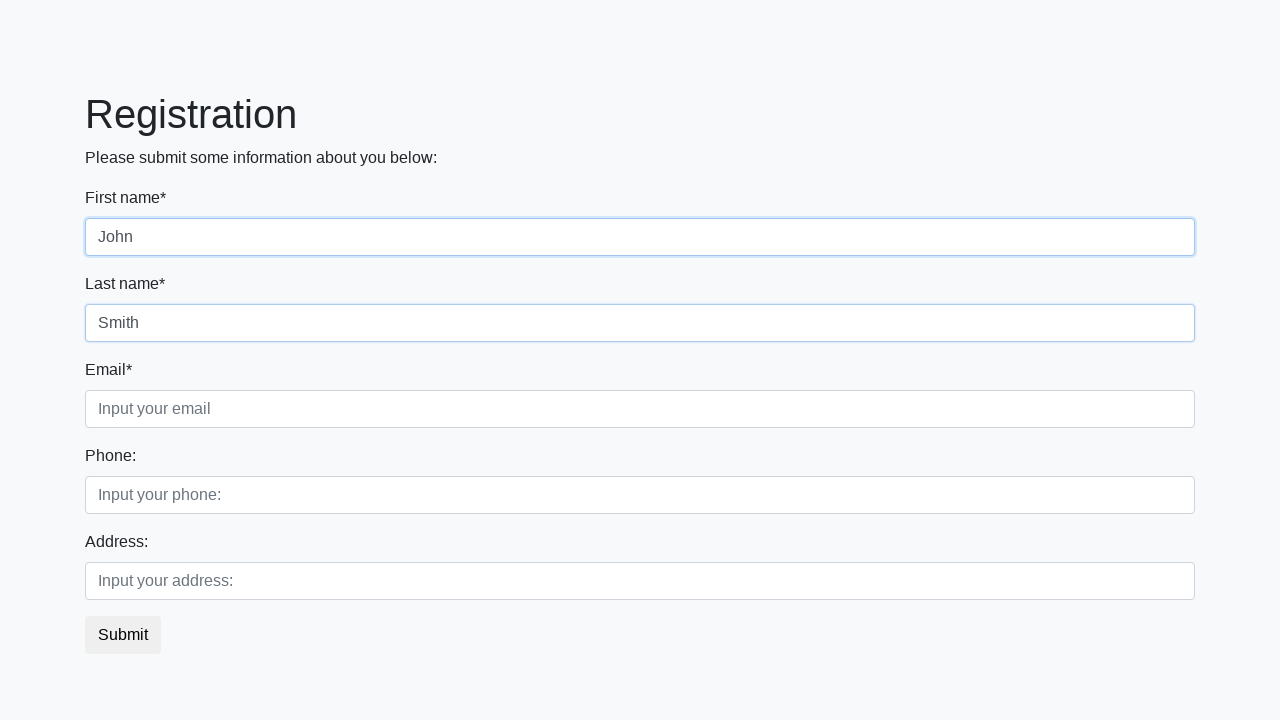

Filled email field with 'john.smith@example.com' on input[placeholder='Input your email']
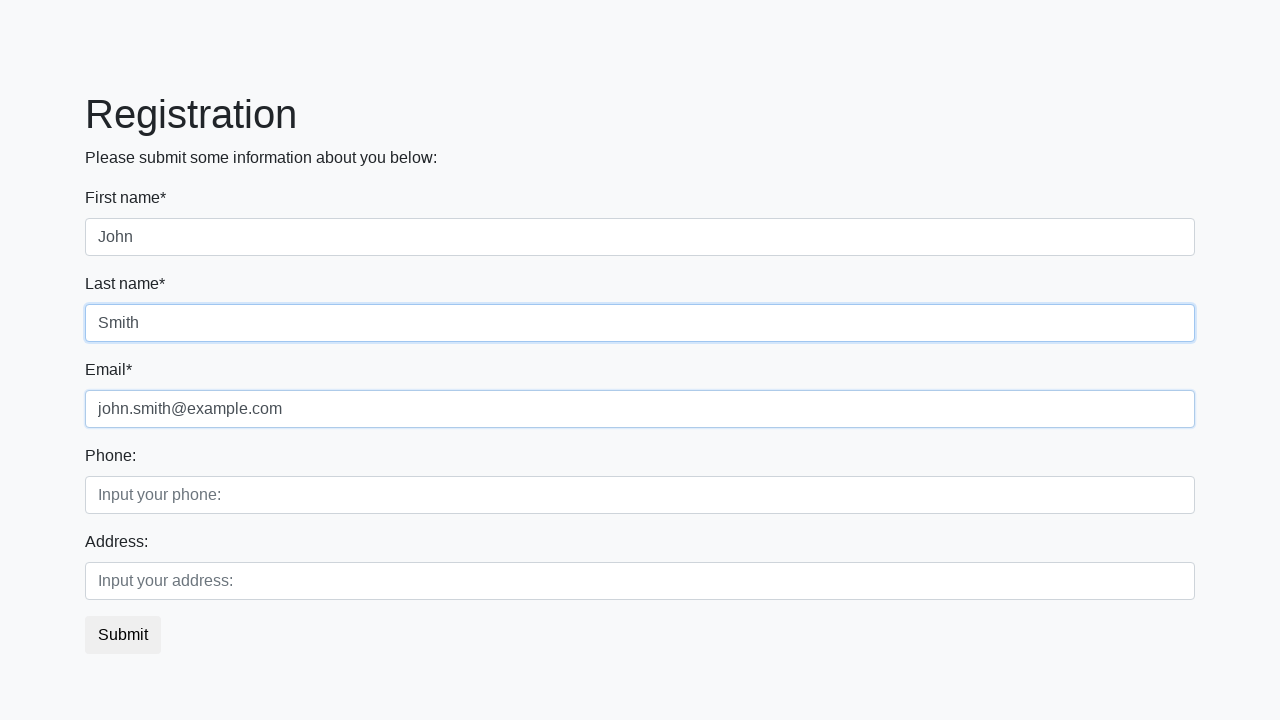

Clicked submit button to register at (123, 635) on button.btn
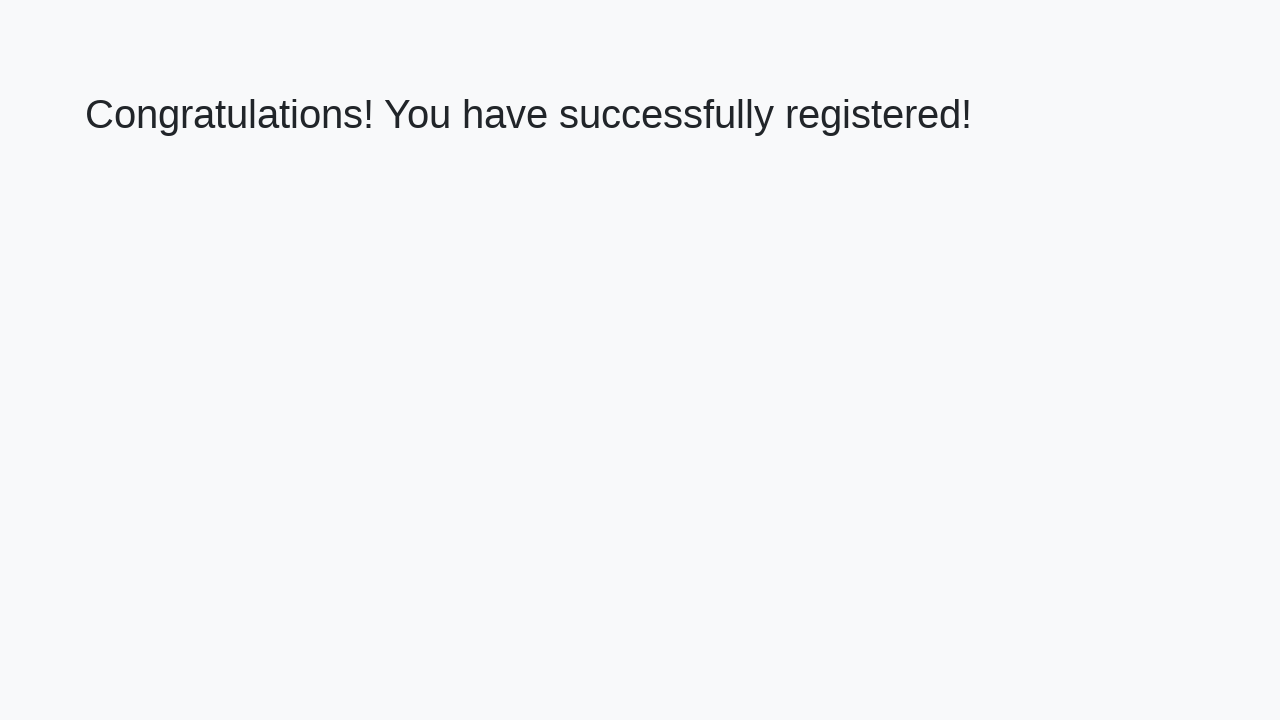

Success message heading appeared
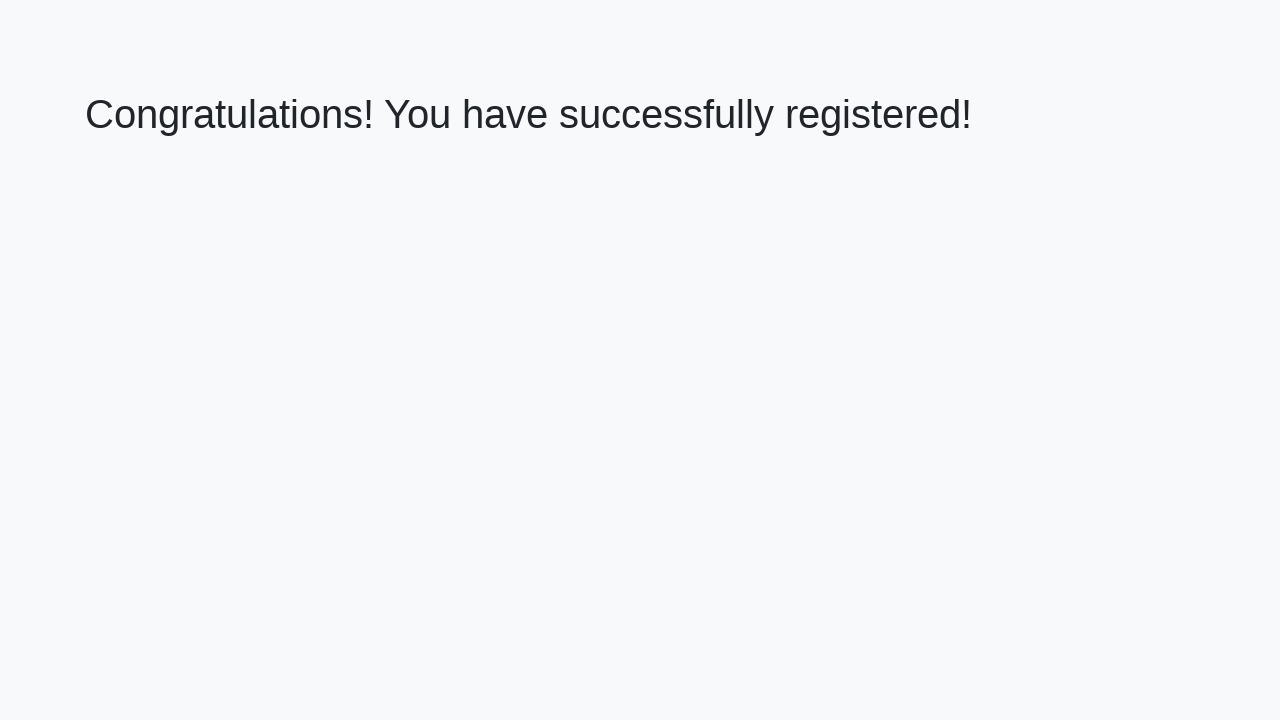

Retrieved success message text
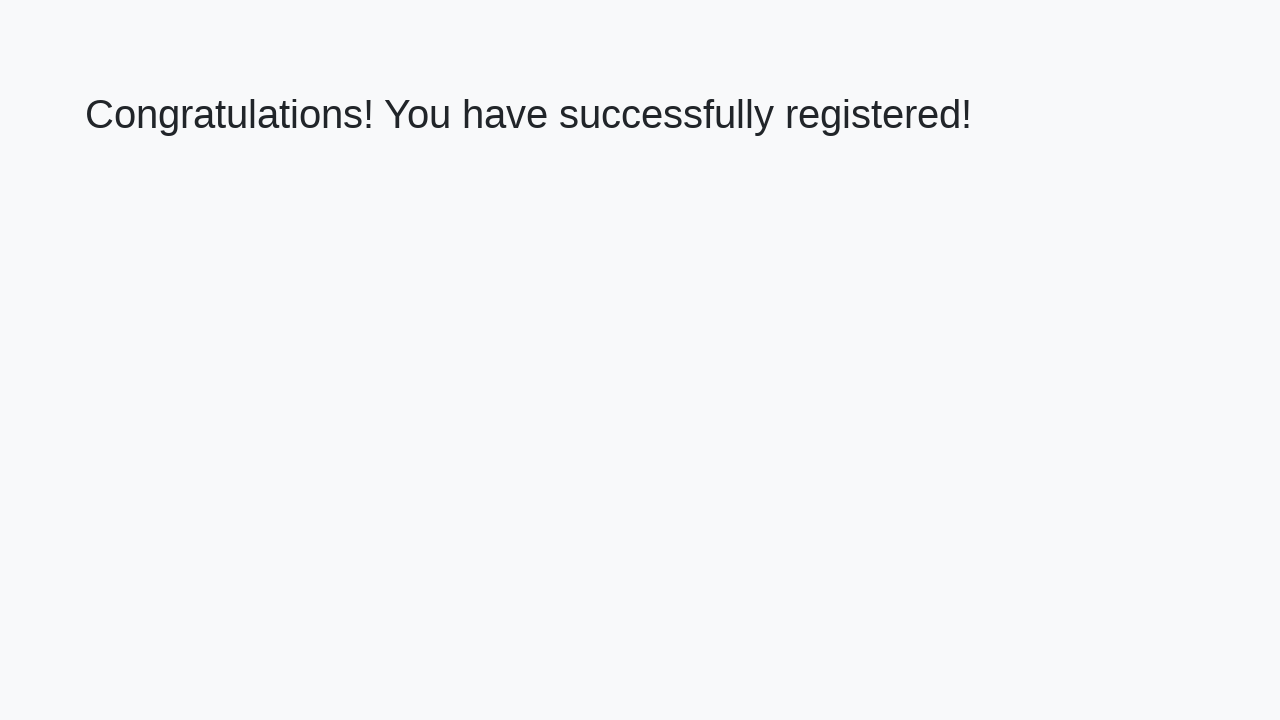

Verified success message: 'Congratulations! You have successfully registered!'
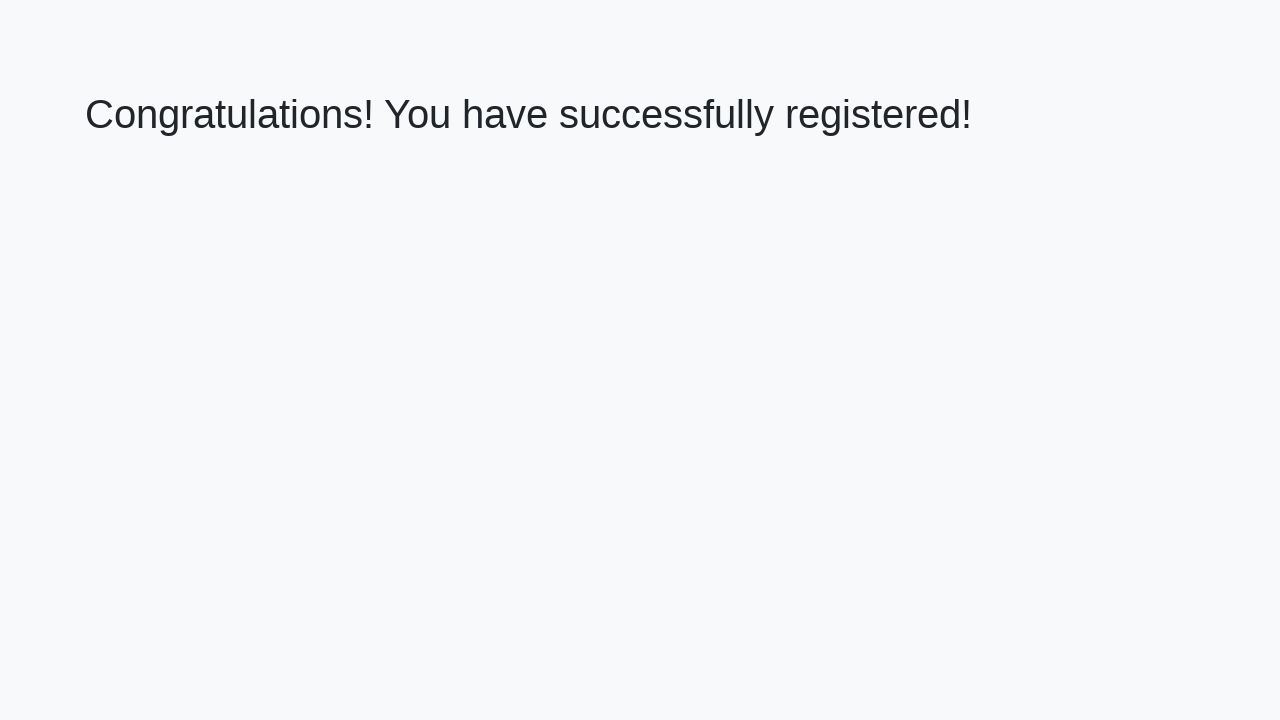

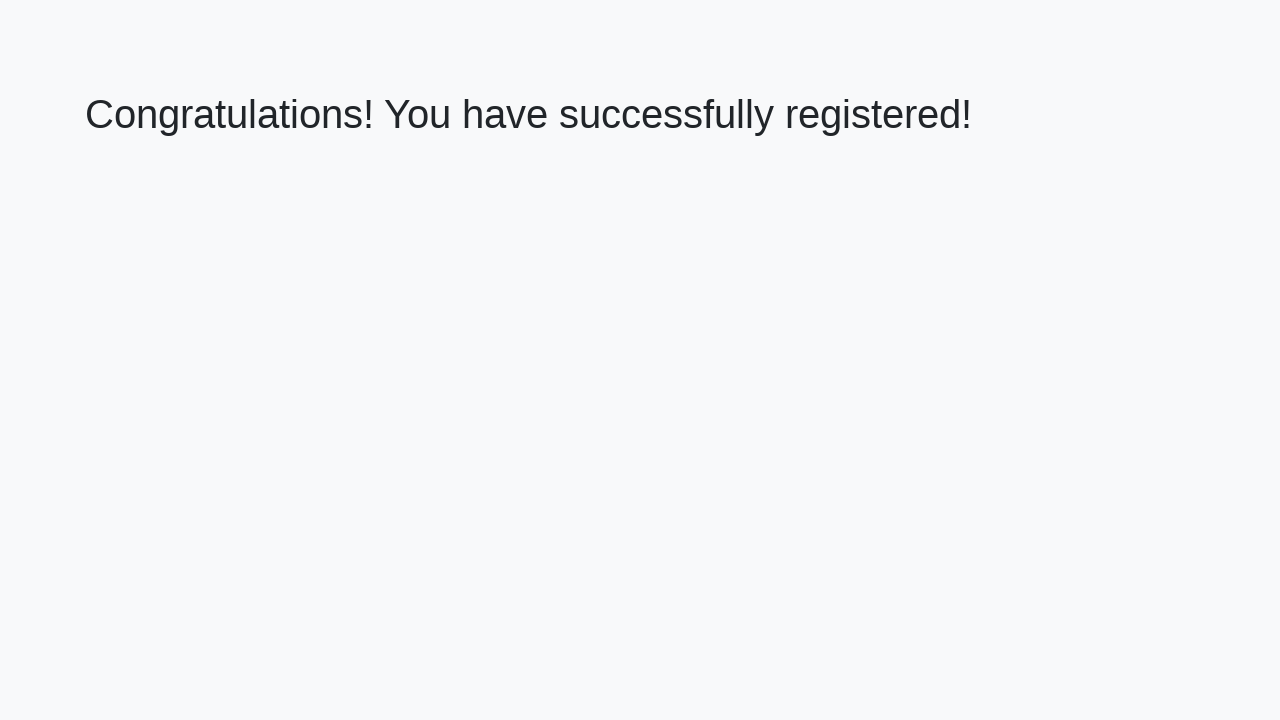